Tests window handling functionality by clicking a link to open a new window, verifying content in both windows, and switching between them

Starting URL: https://the-internet.herokuapp.com/windows

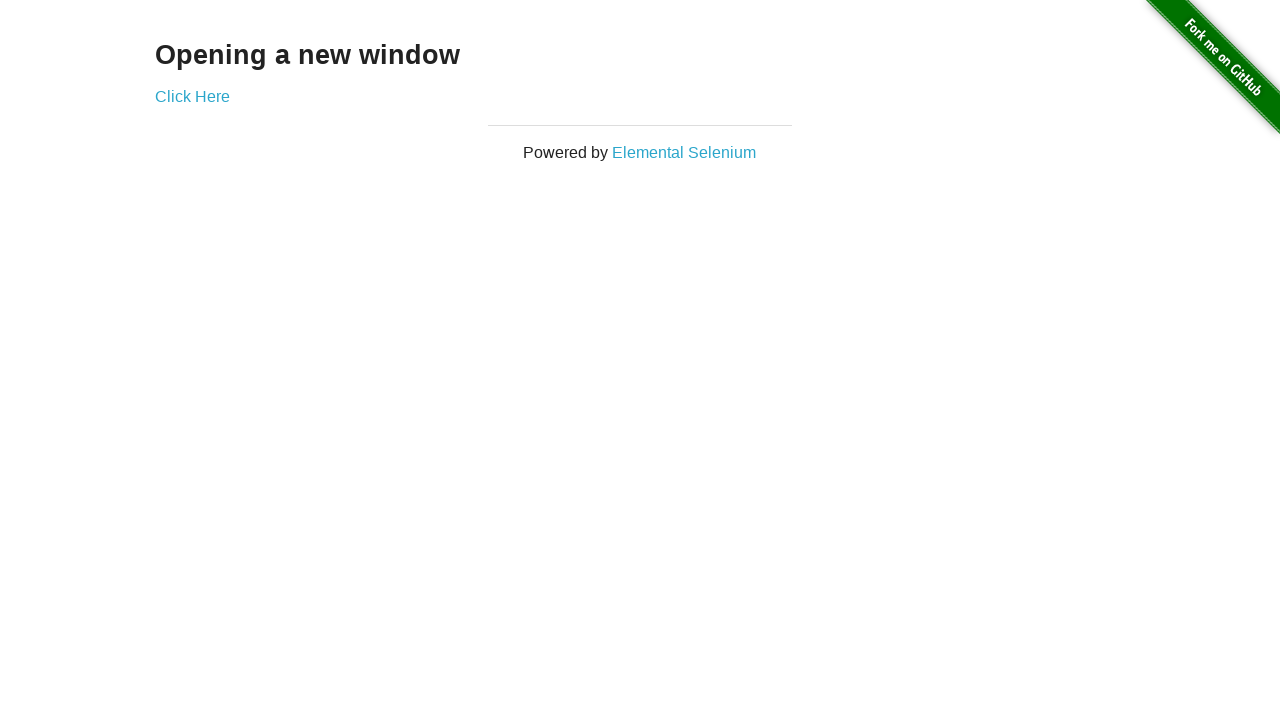

Stored initial page context
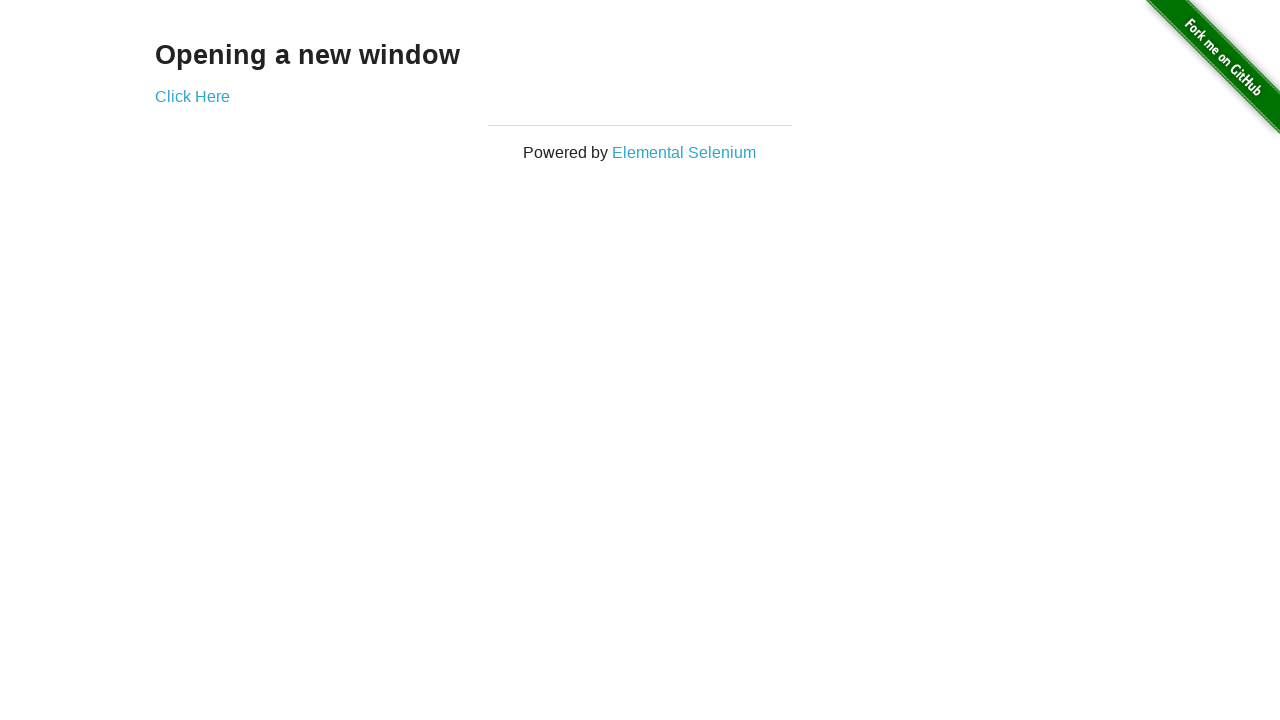

Verified initial page heading text is 'Opening a new window'
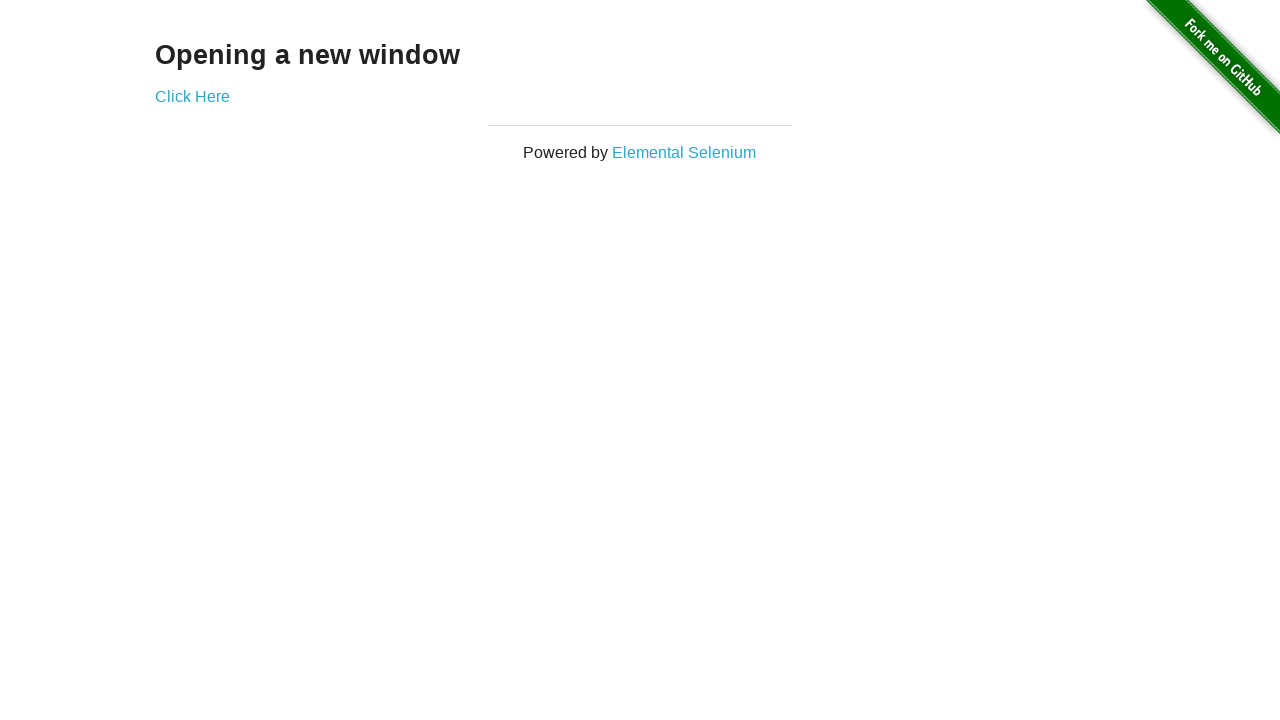

Verified initial page title is 'The Internet'
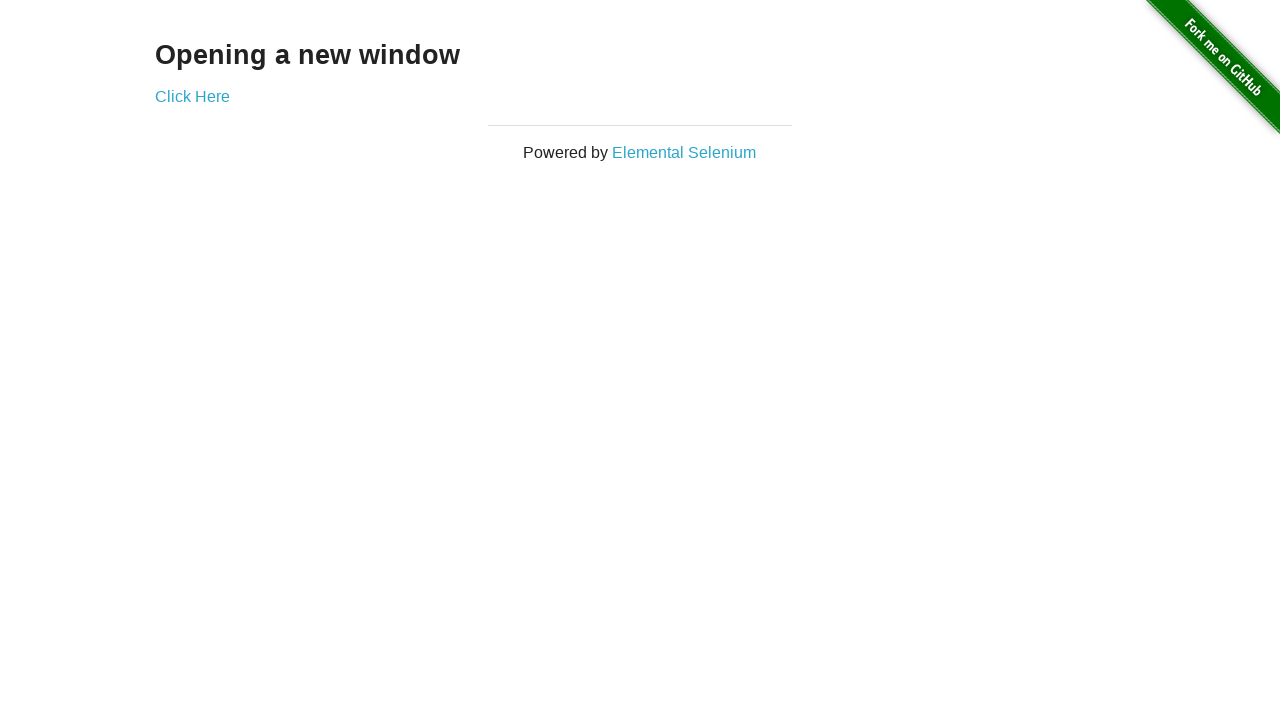

Clicked 'Click Here' link to open new window at (192, 96) on text=Click Here
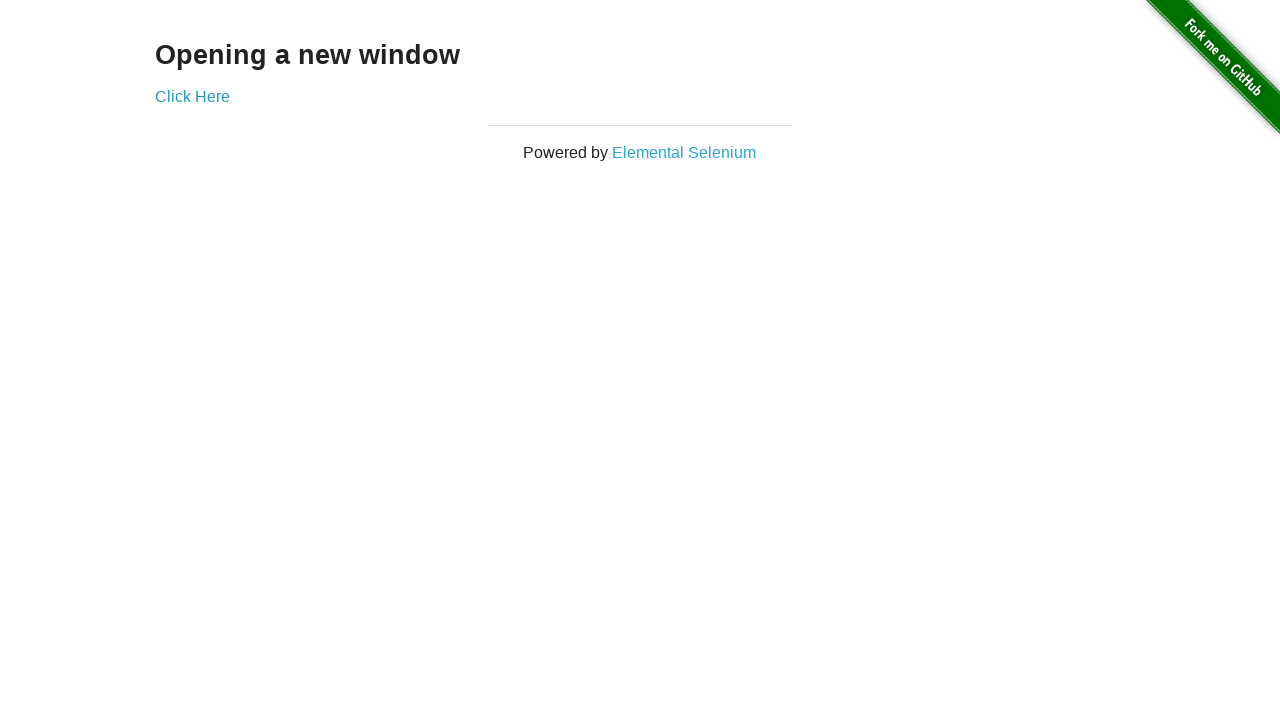

New window opened and captured
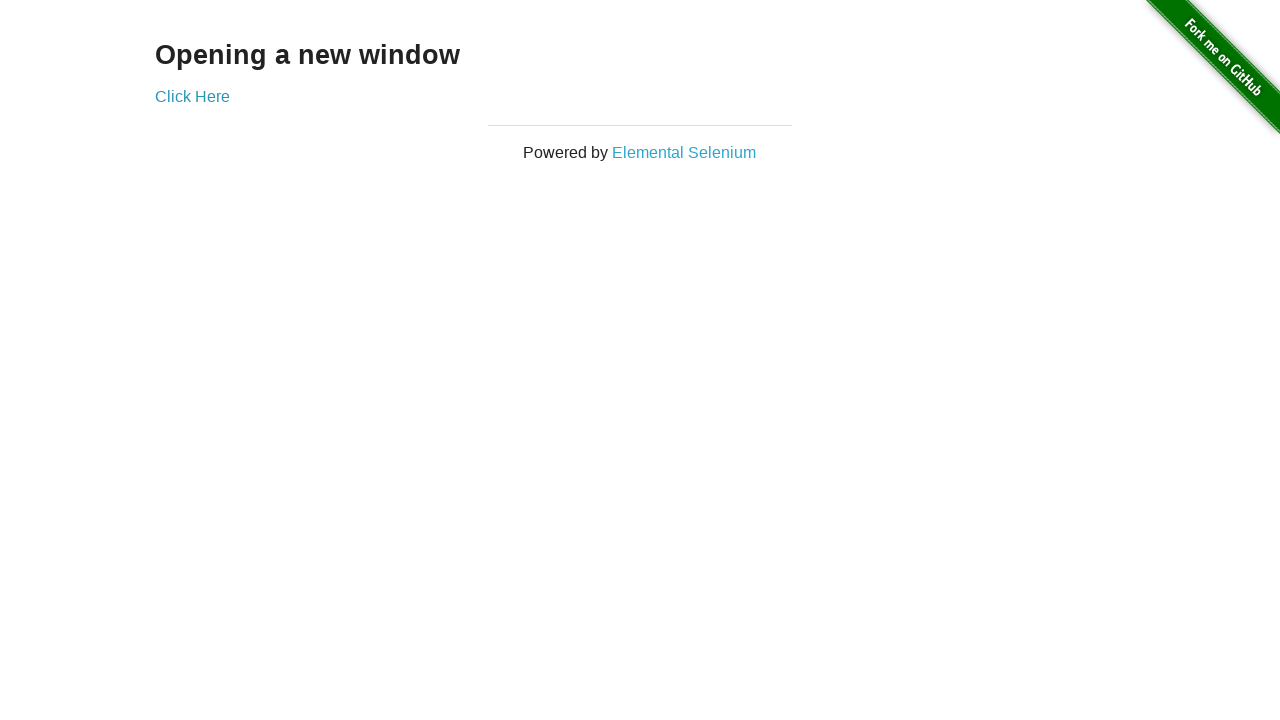

New page finished loading
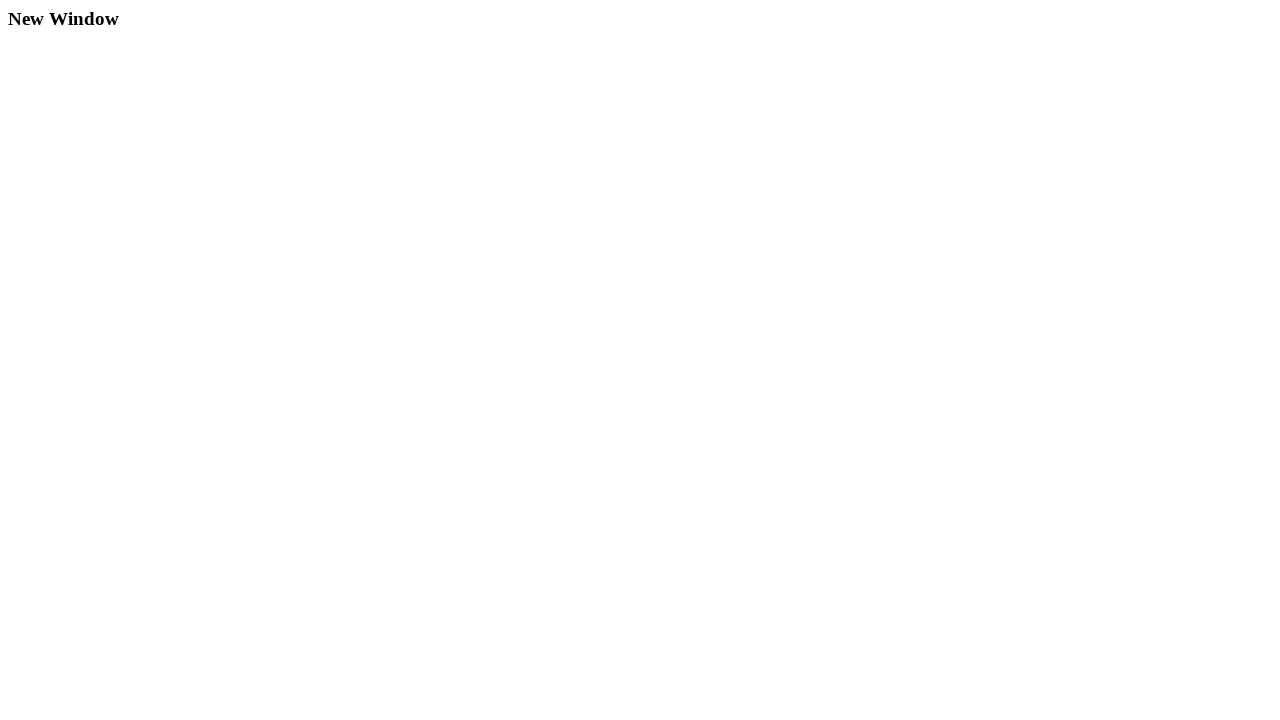

Verified new window title is 'New Window'
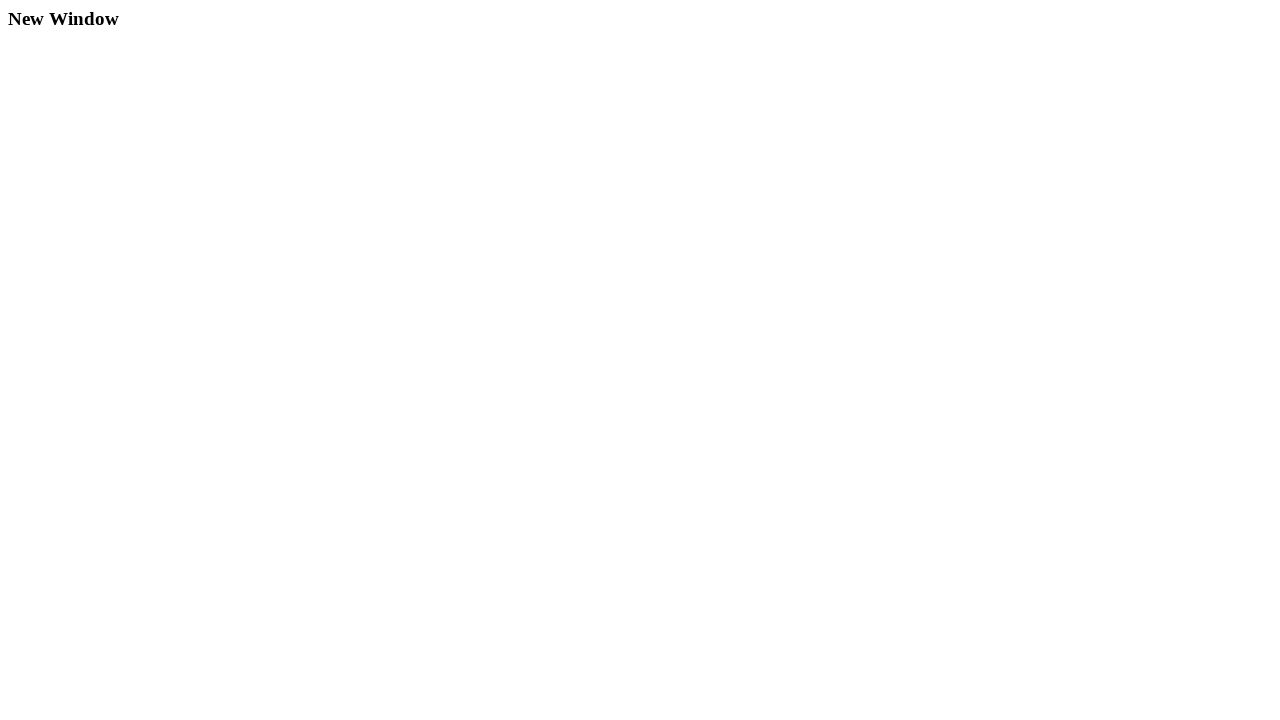

Verified new window heading text is 'New Window'
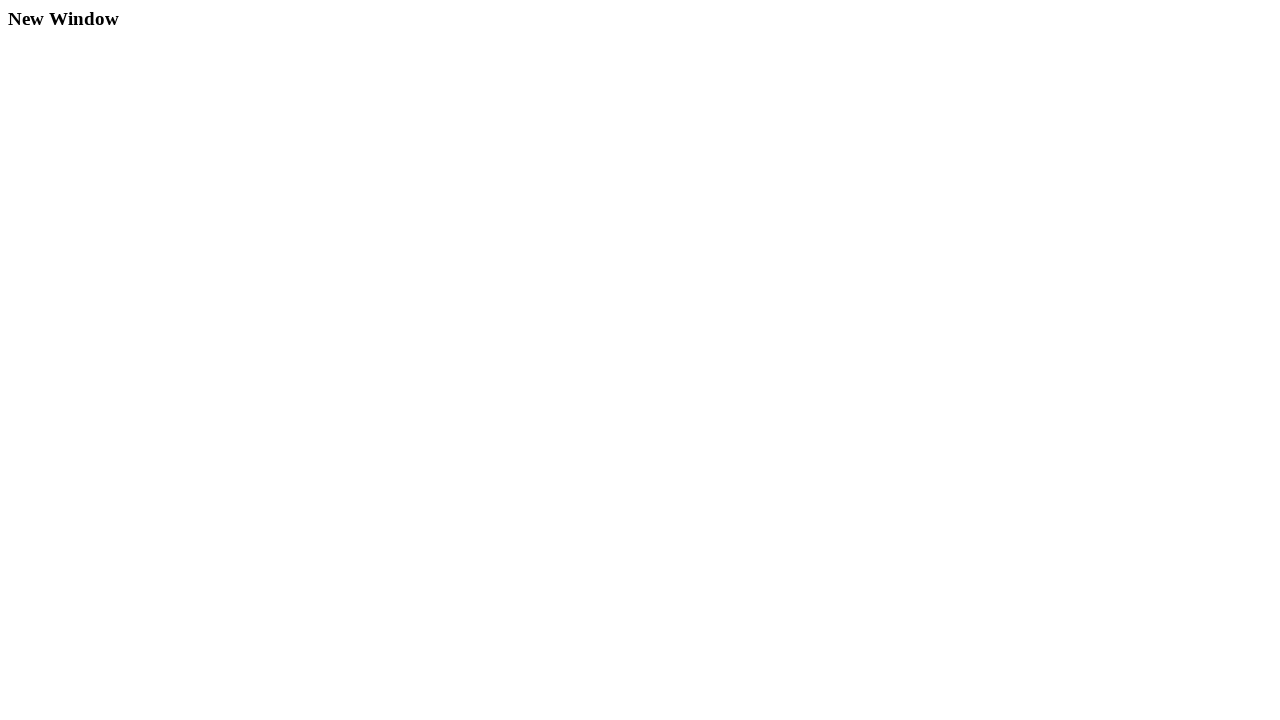

Switched back to initial window
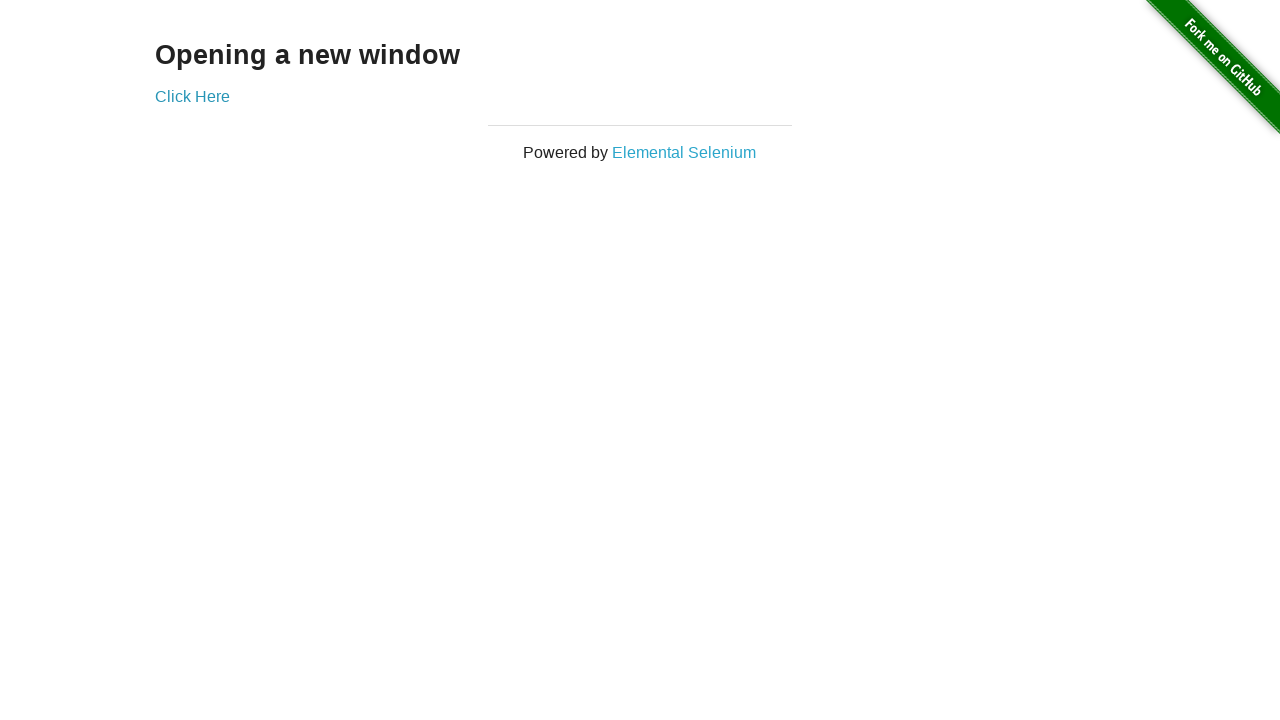

Verified initial window title is still 'The Internet'
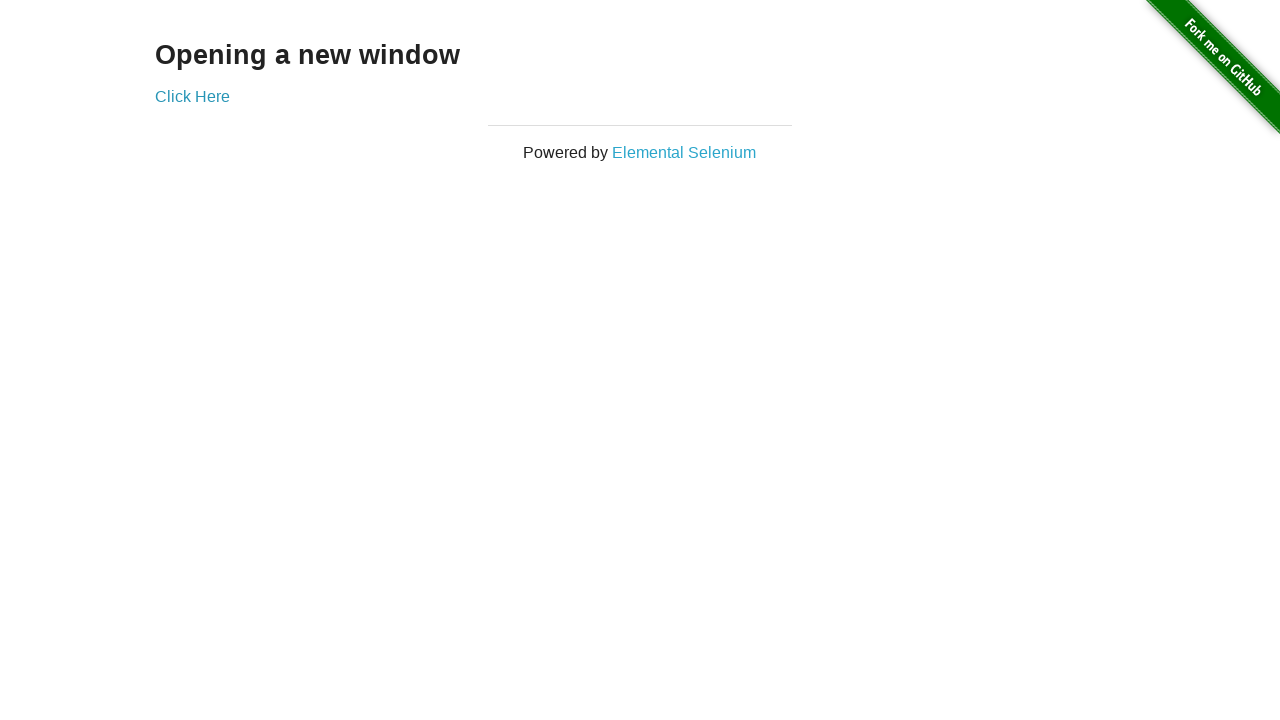

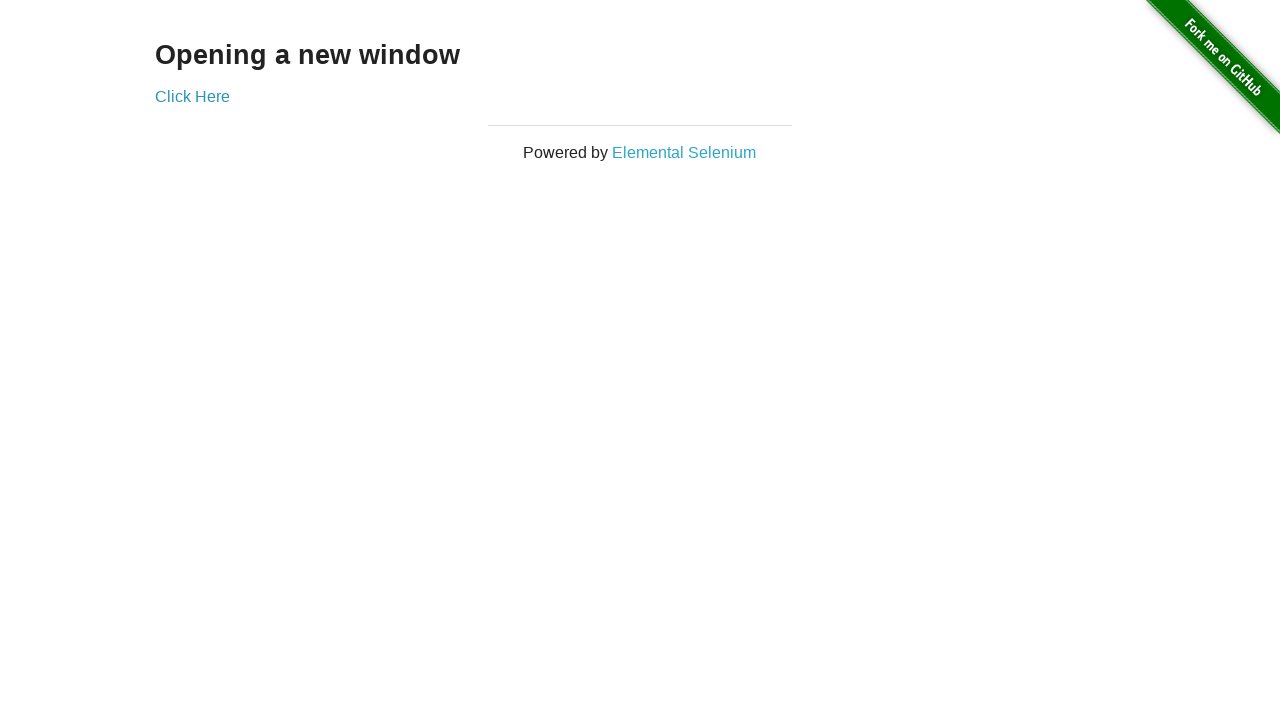